Tests file upload functionality by uploading a file to the upload form on the-internet.herokuapp.com

Starting URL: https://the-internet.herokuapp.com/upload

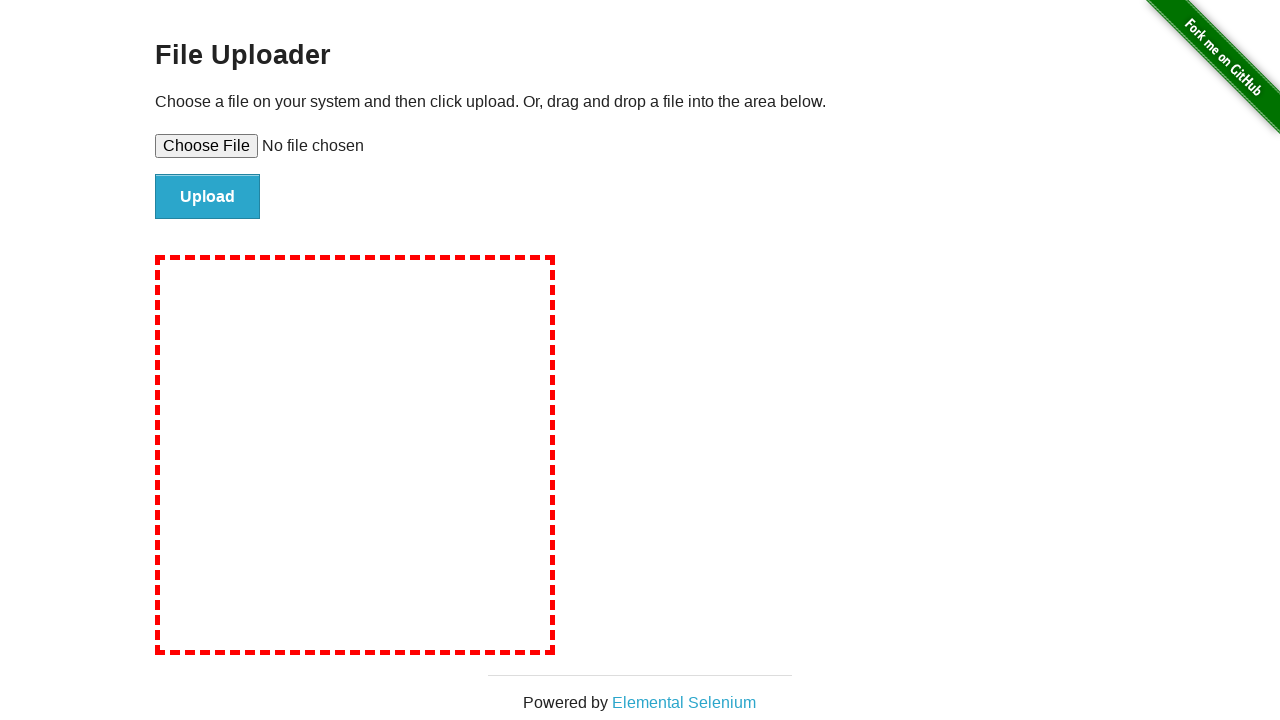

Created temporary directory for test file
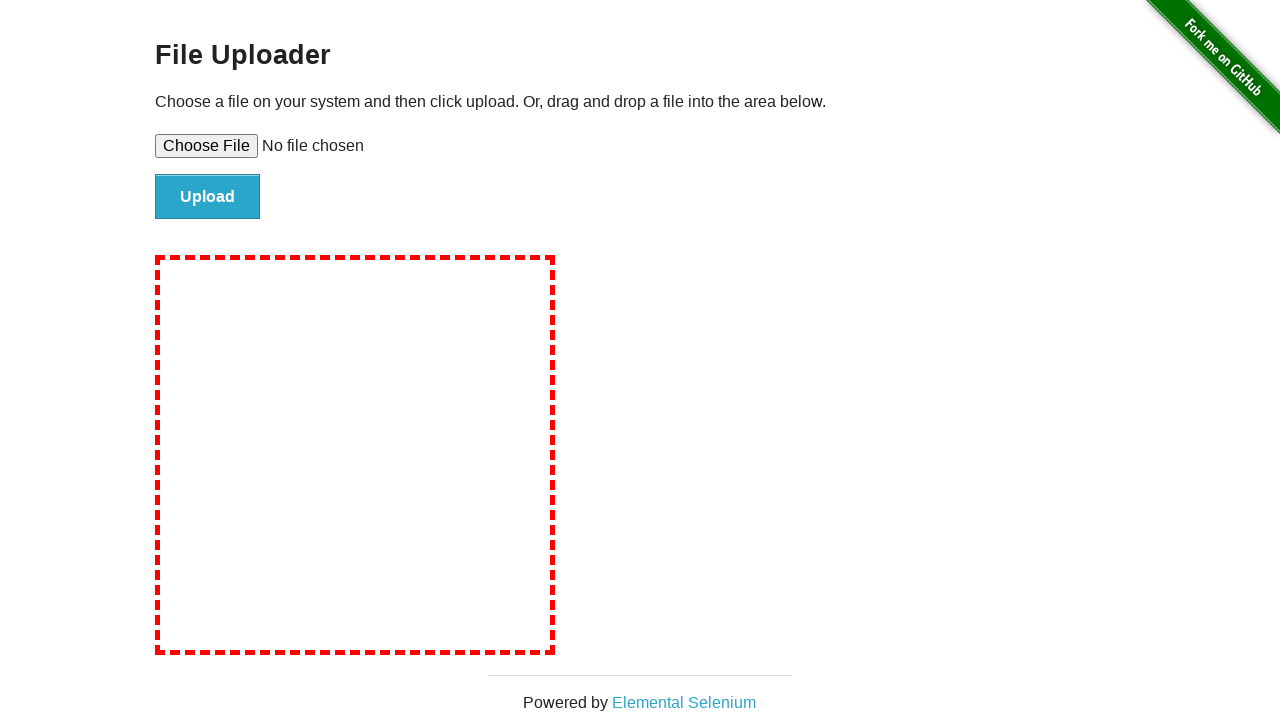

Constructed test file path
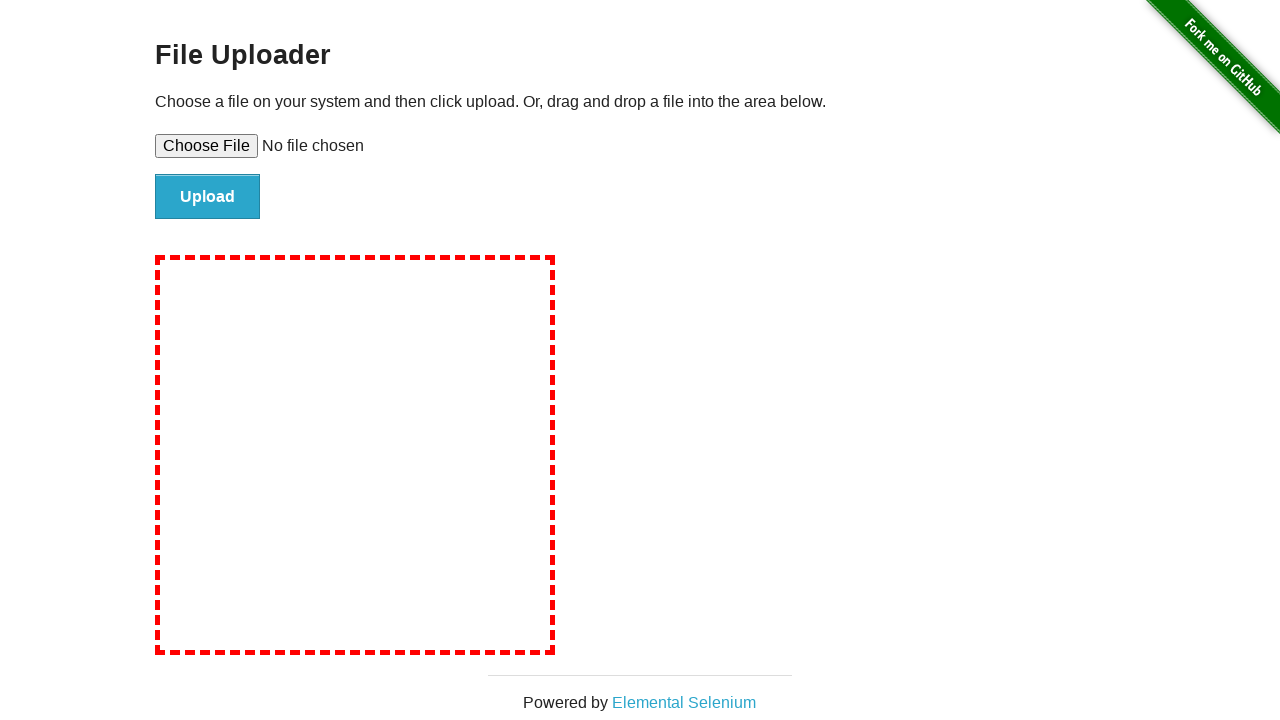

Created test JPEG file with valid header
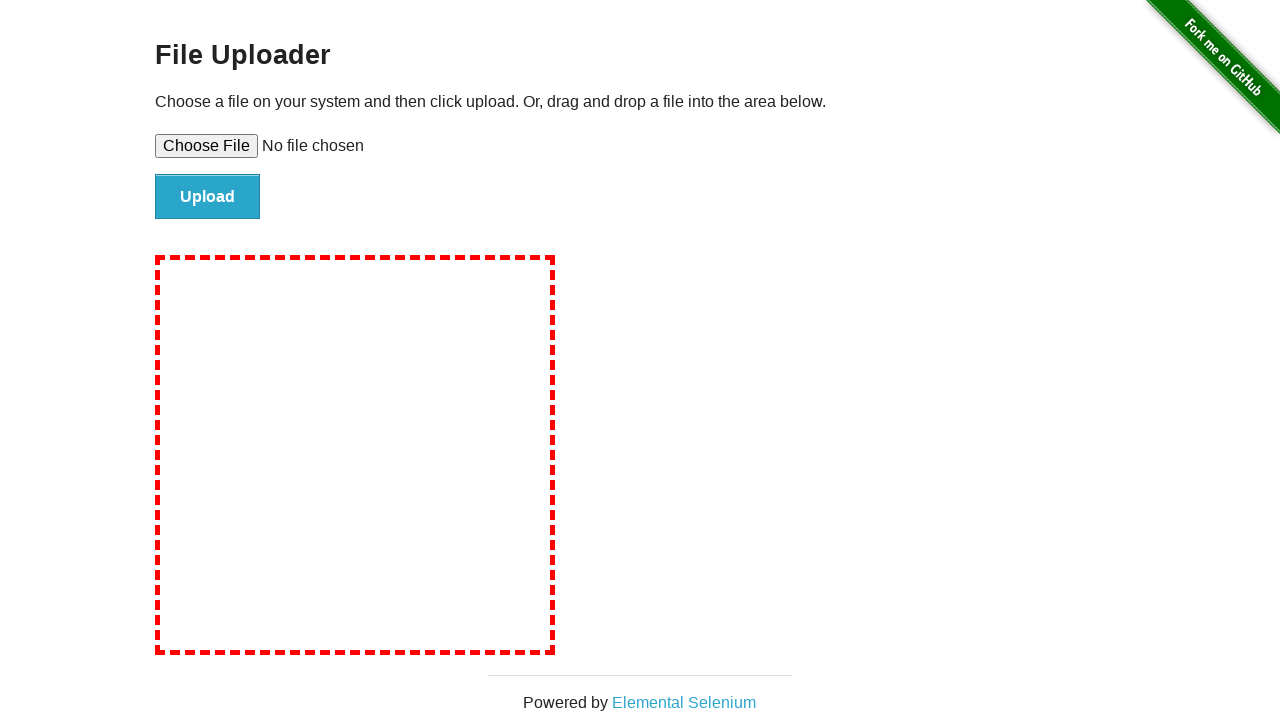

Uploaded test file to the upload form
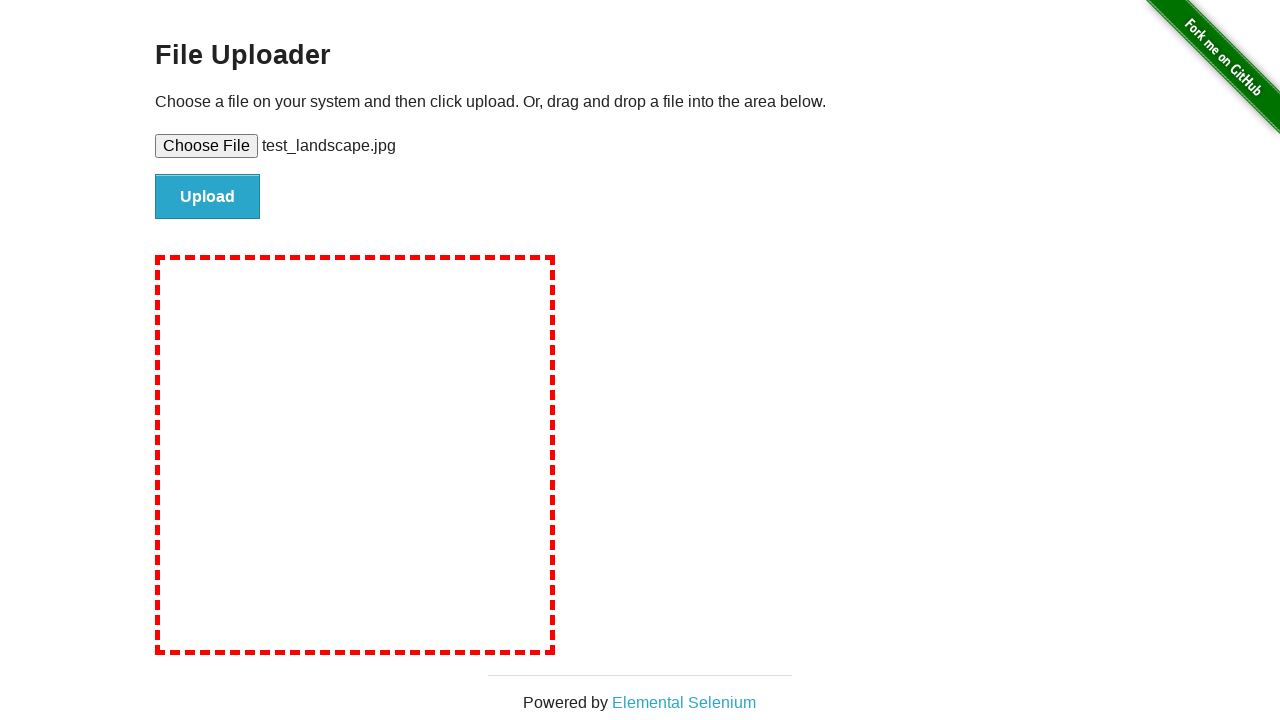

Deleted temporary test file
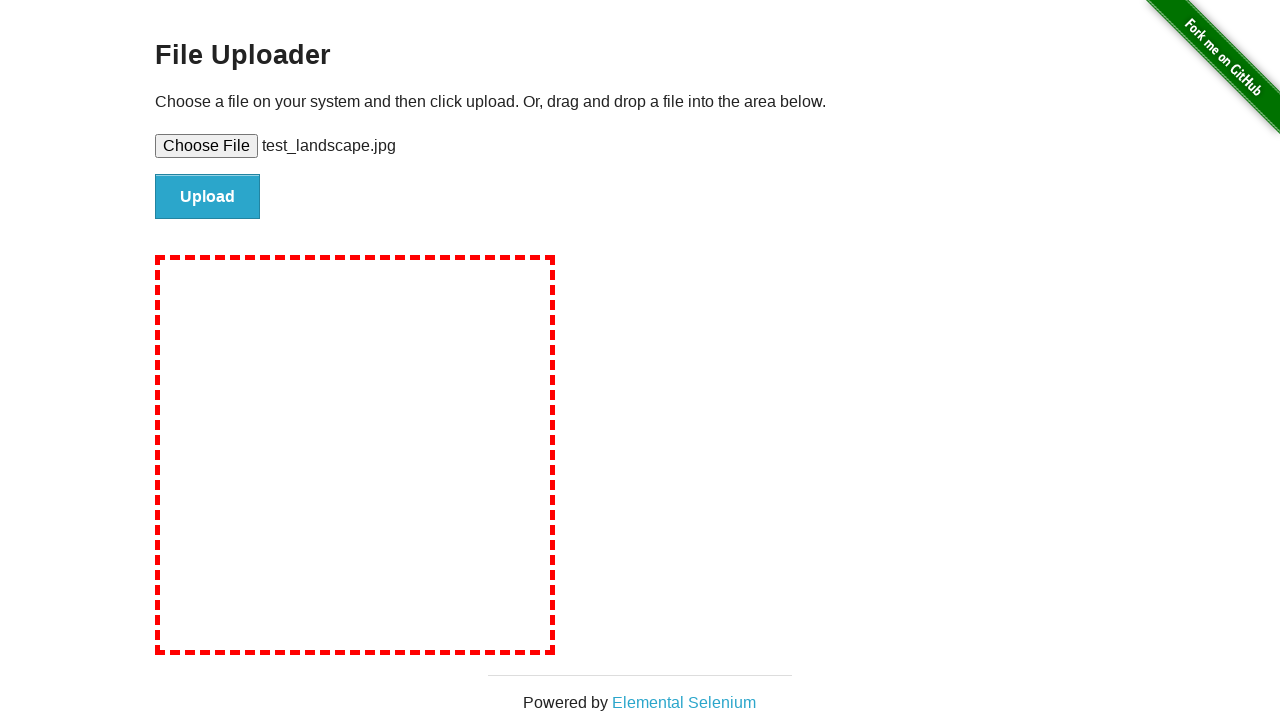

Removed temporary directory
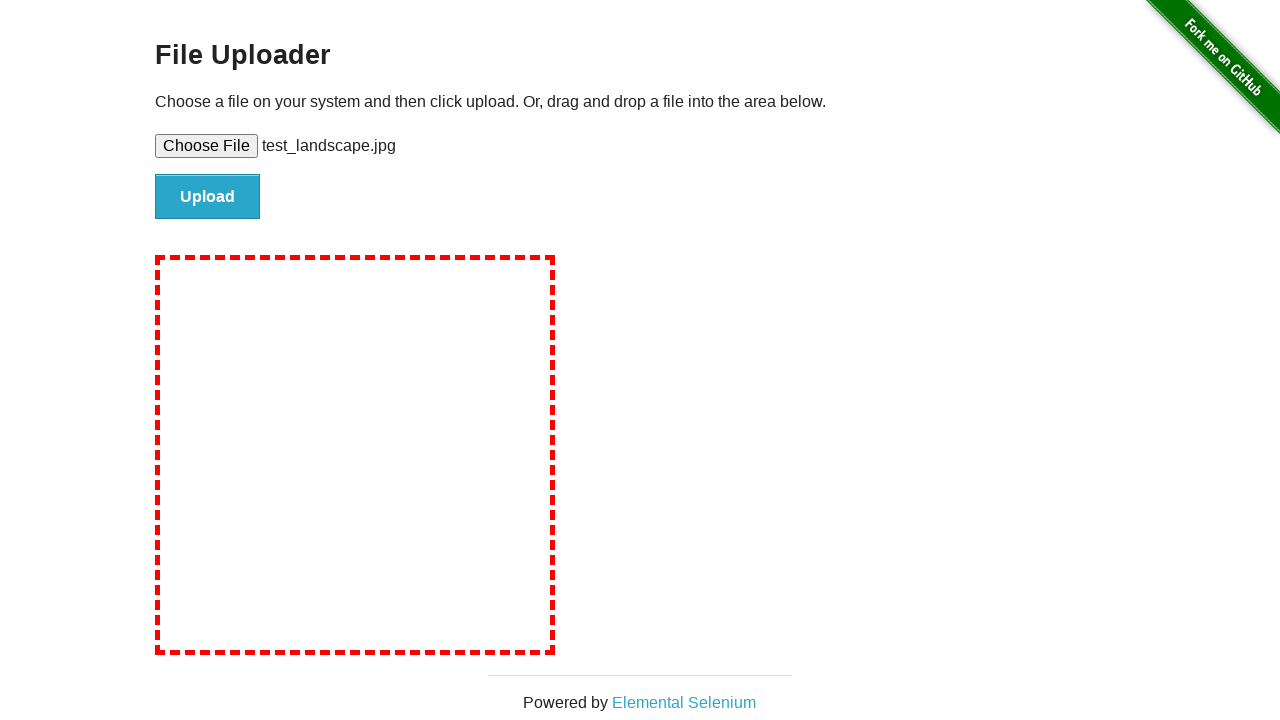

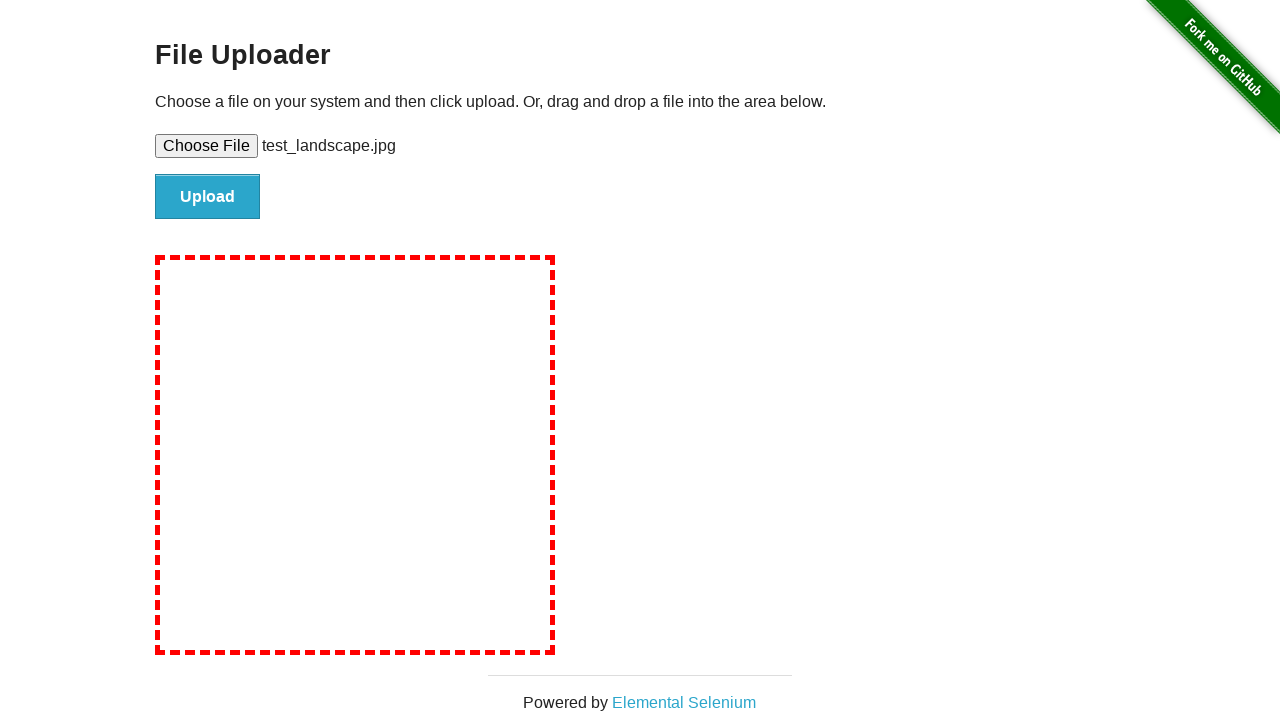